Tests the contact form submission with all fields empty to verify form validation.

Starting URL: https://www.demoblaze.com/

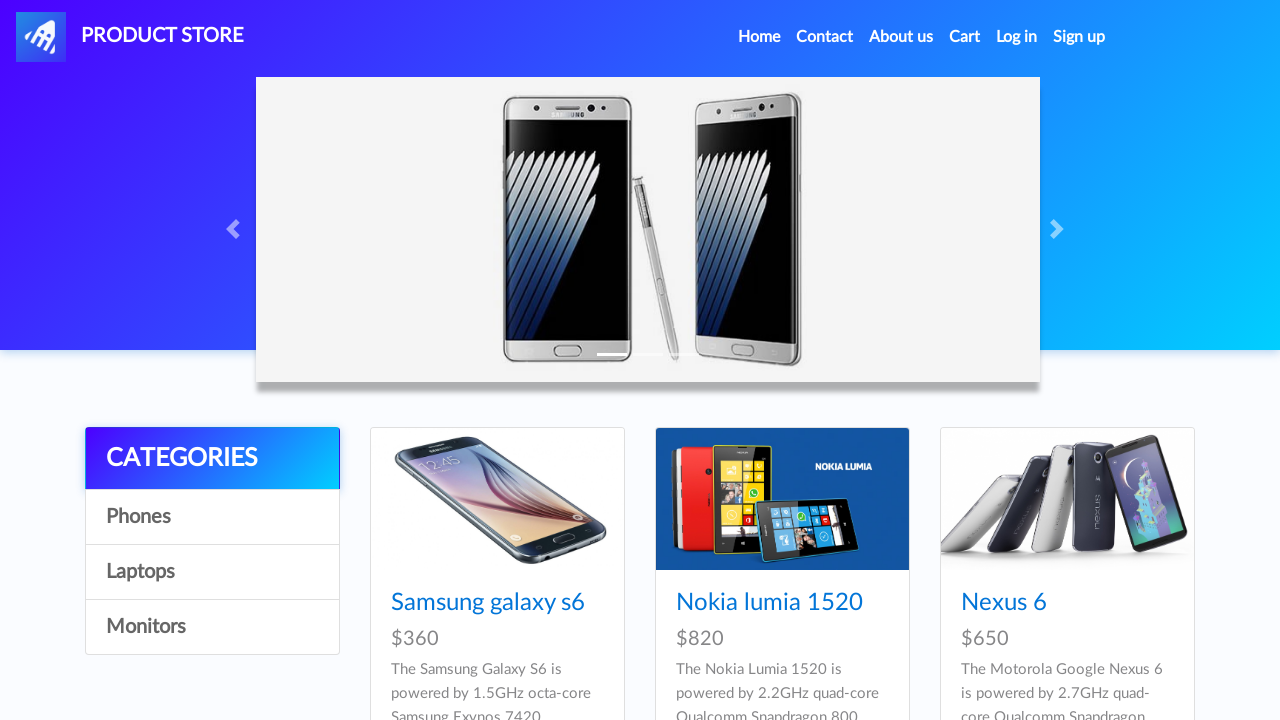

Clicked on Contact link at (825, 37) on xpath=//a[text()='Contact']
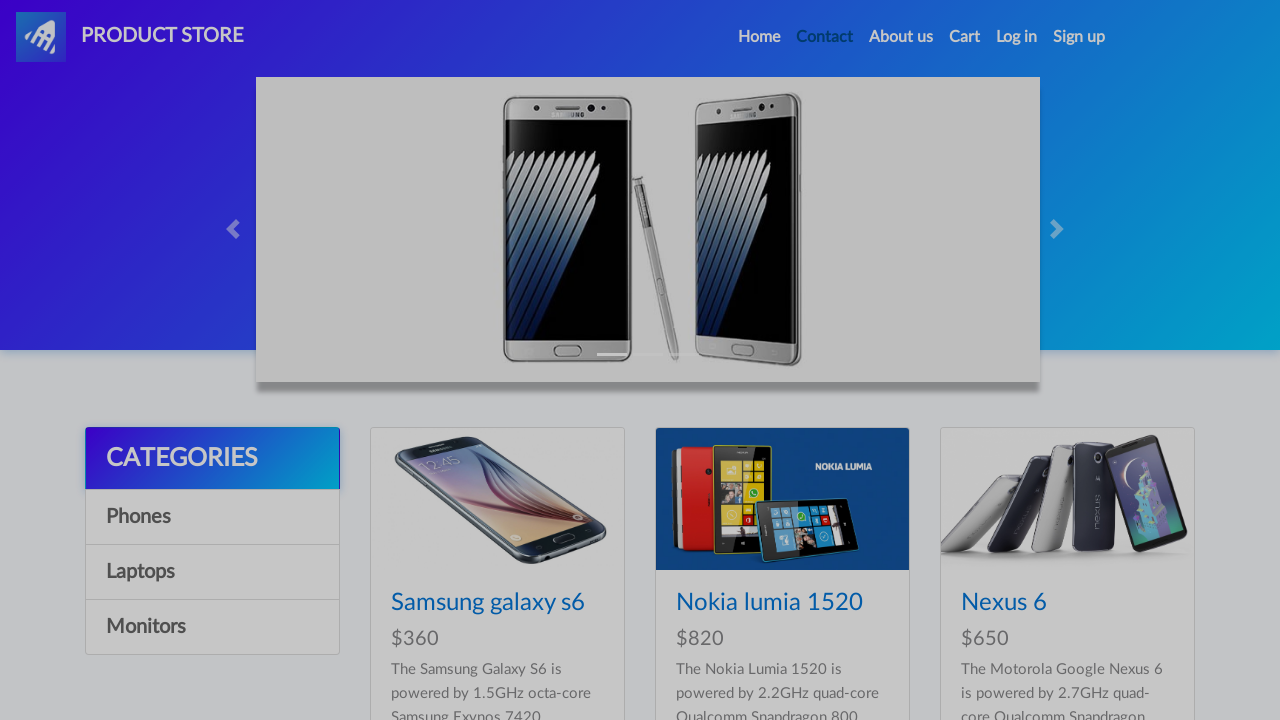

Waited 2000ms for Contact modal to load
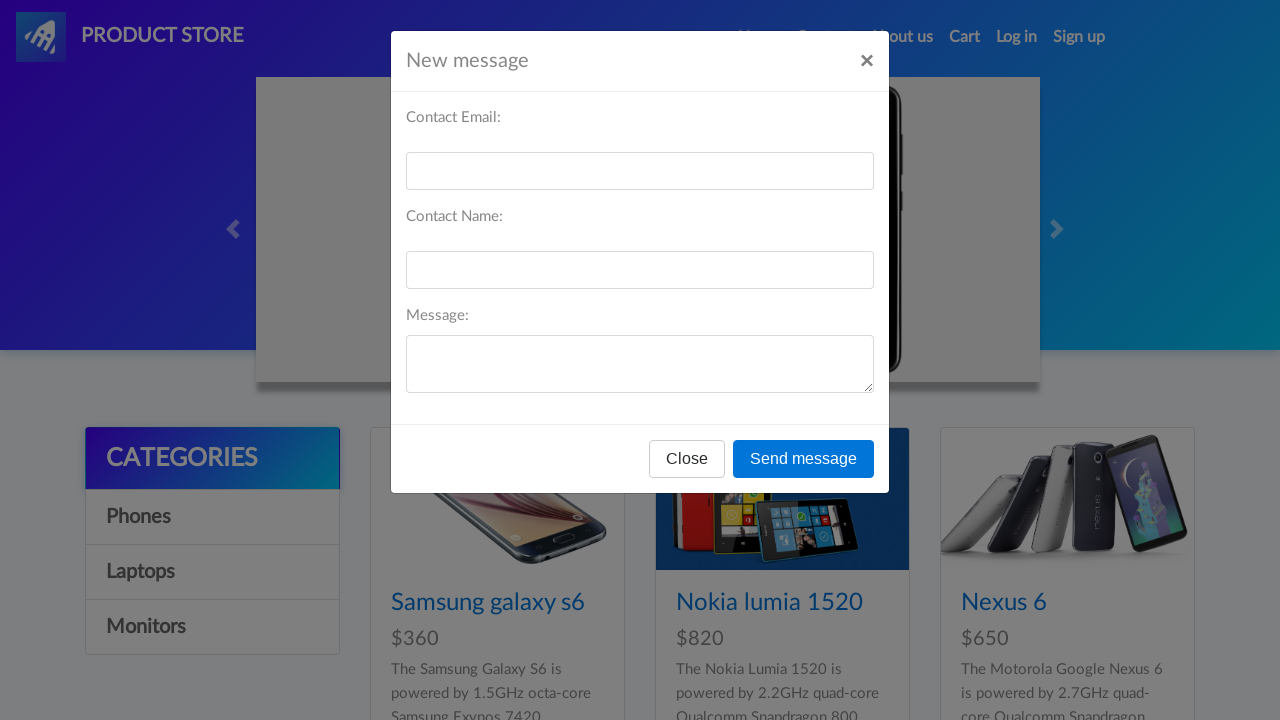

Cleared email field on #recipient-email
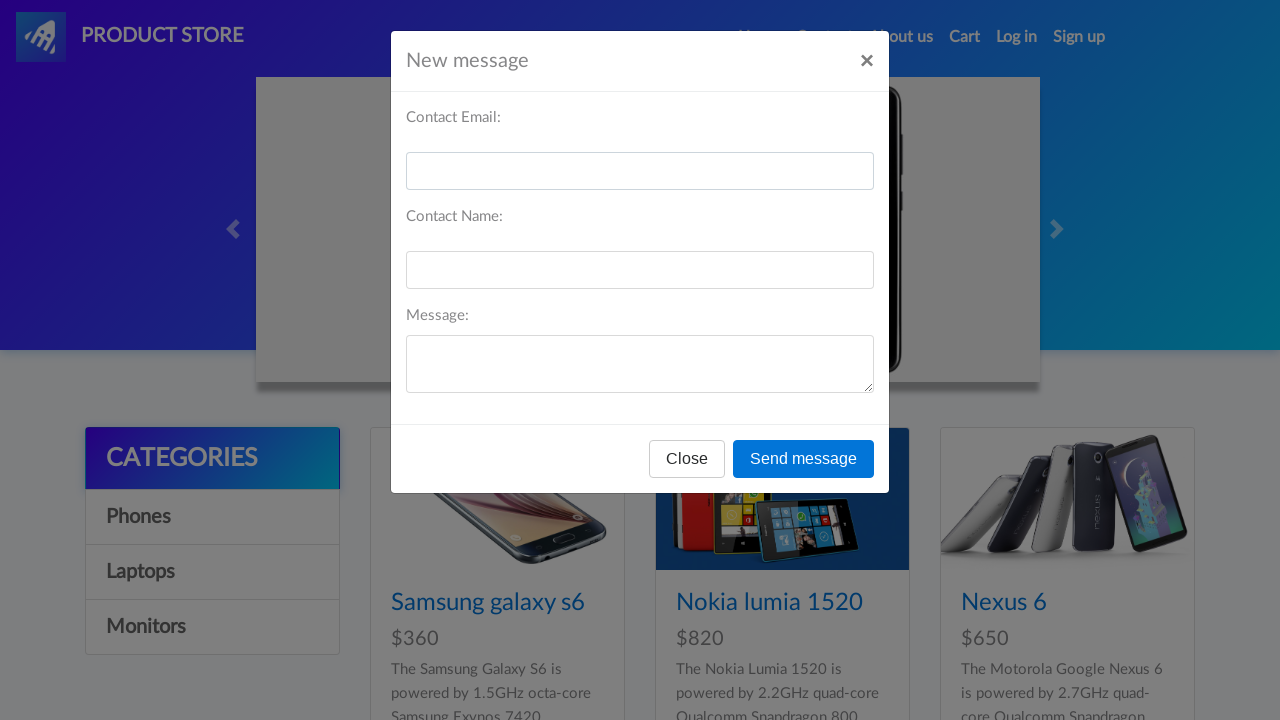

Cleared name field on #recipient-name
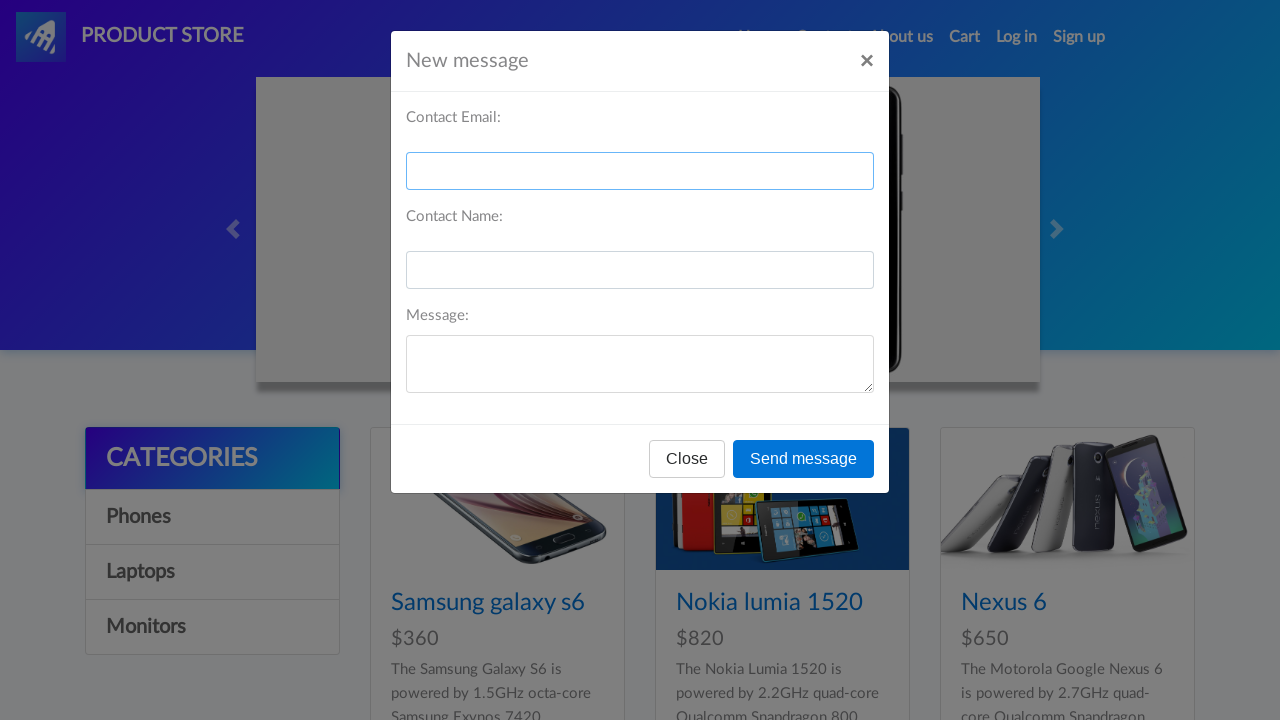

Cleared message field on #message-text
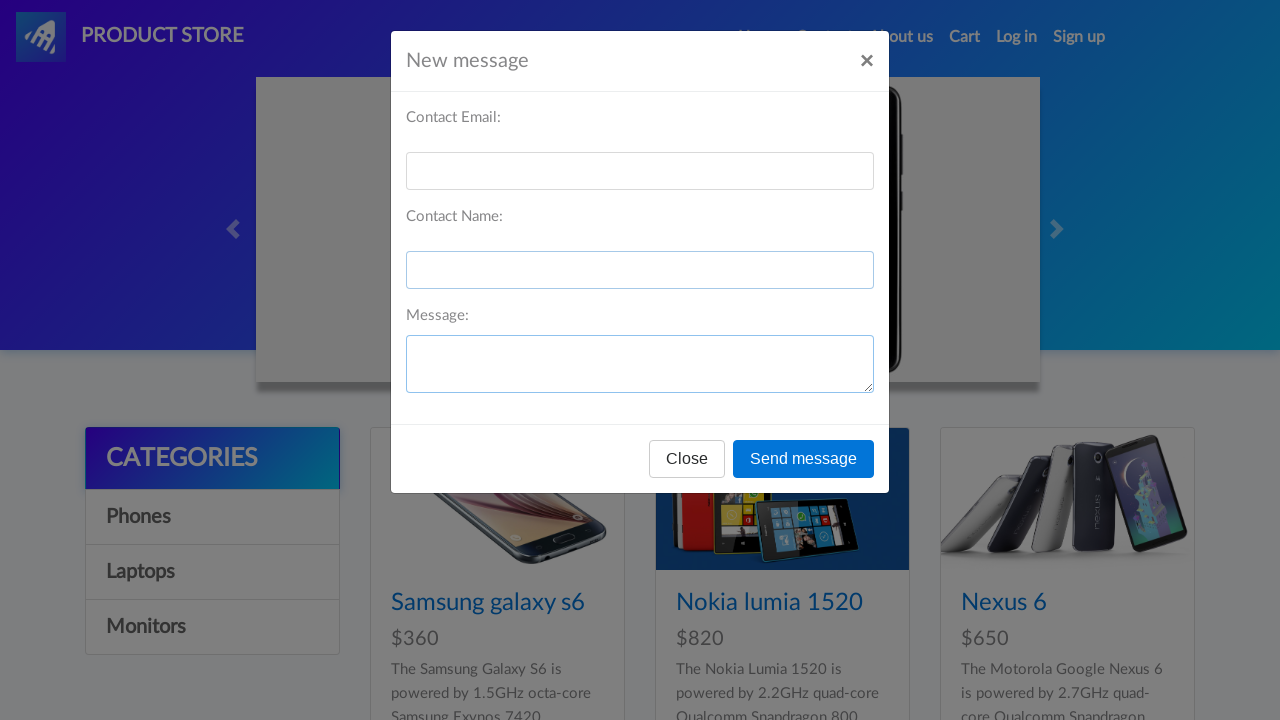

Clicked Send message button with all fields empty at (804, 459) on xpath=//button[text()='Send message']
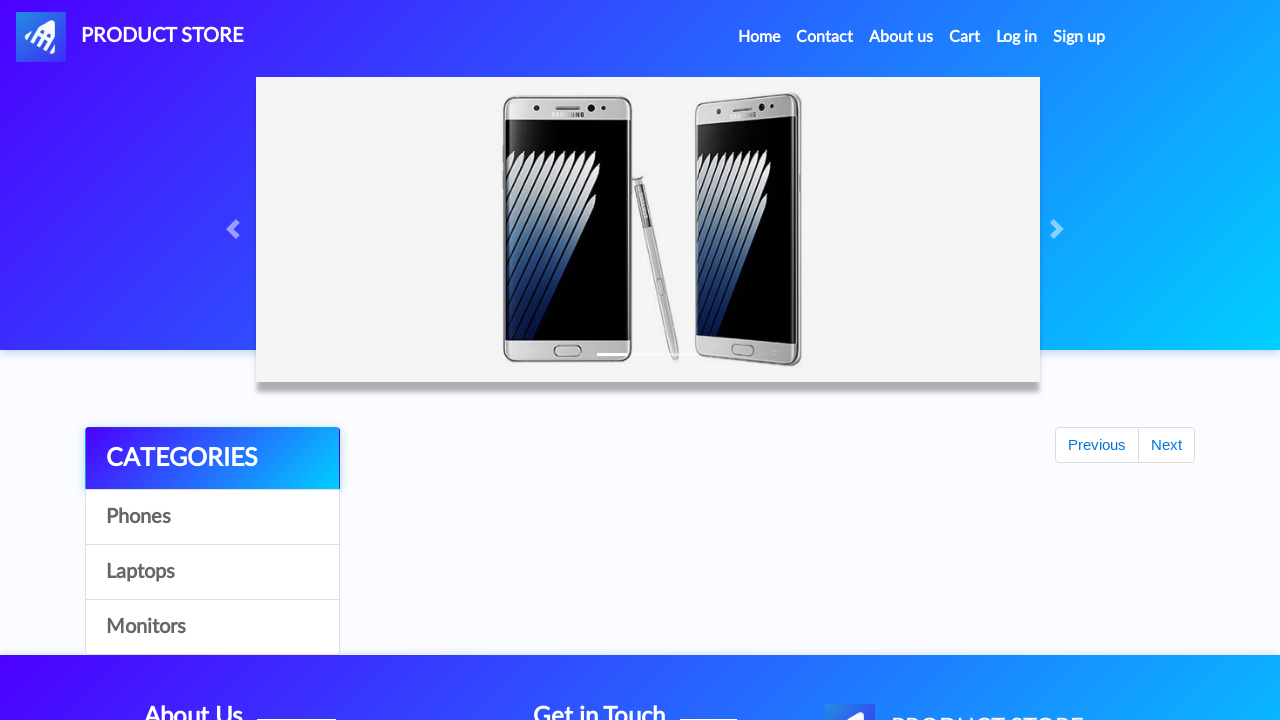

Waited 2000ms for form validation alert
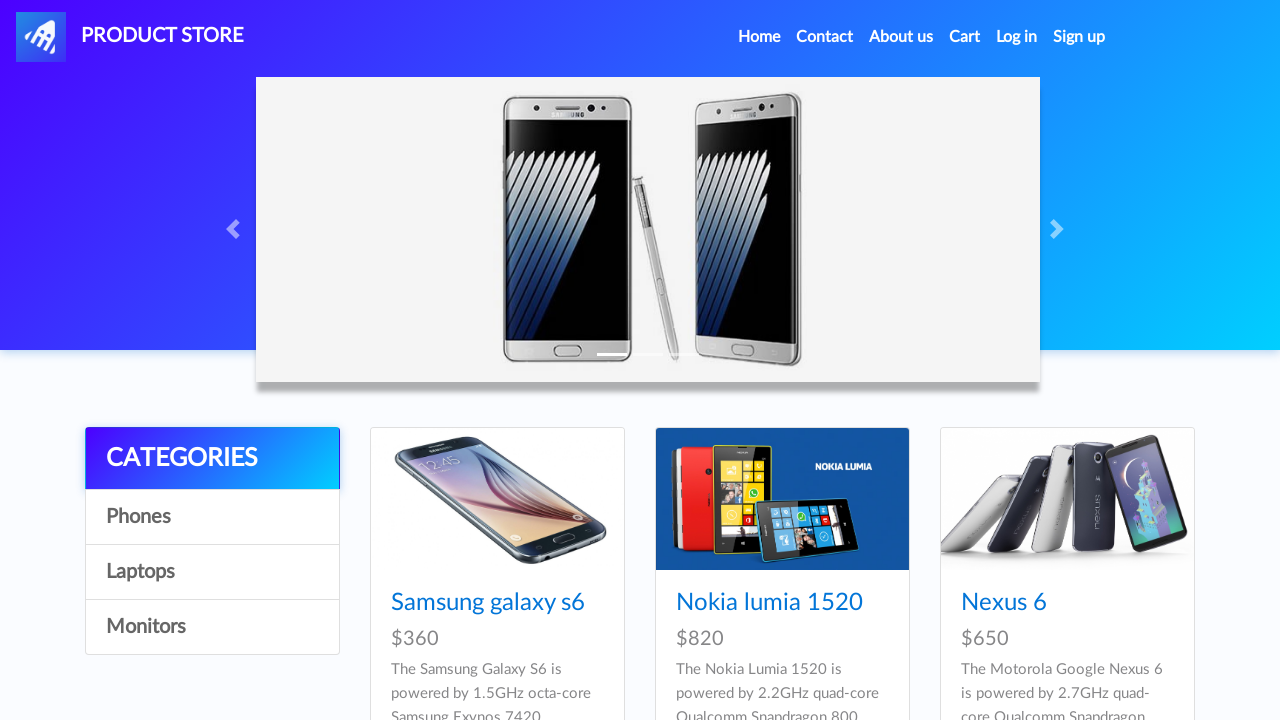

Accepted form validation alert
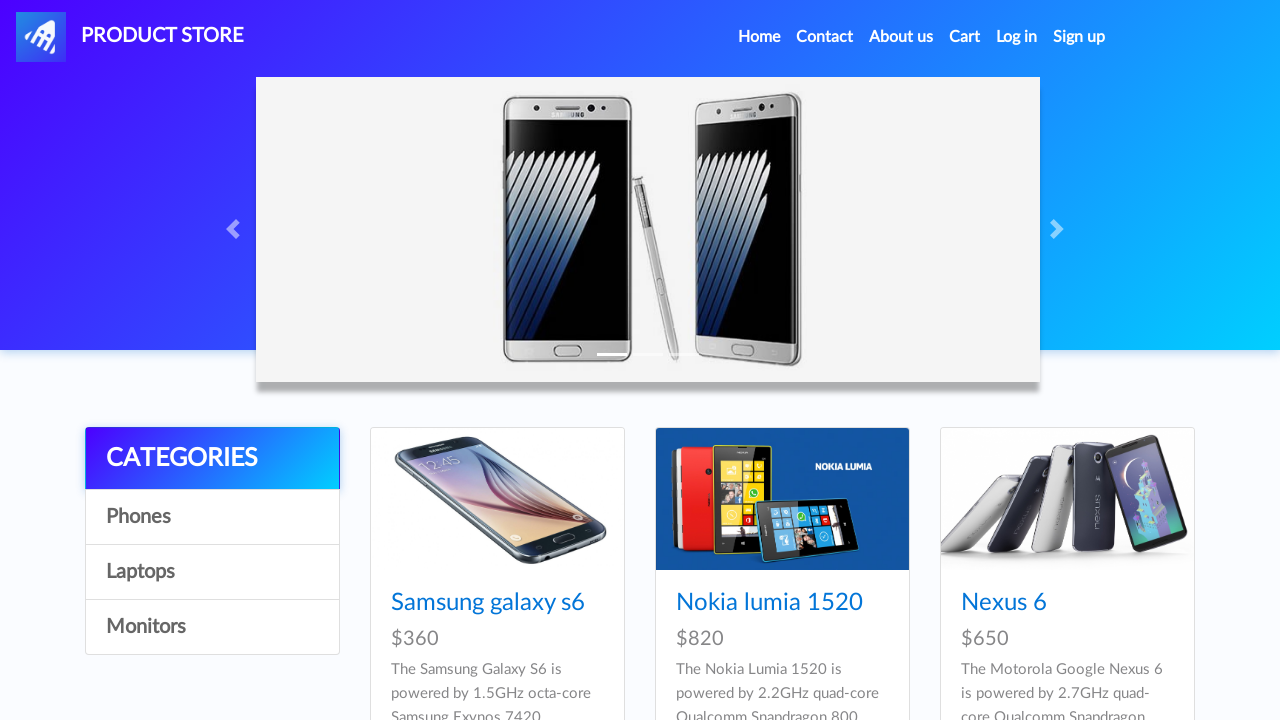

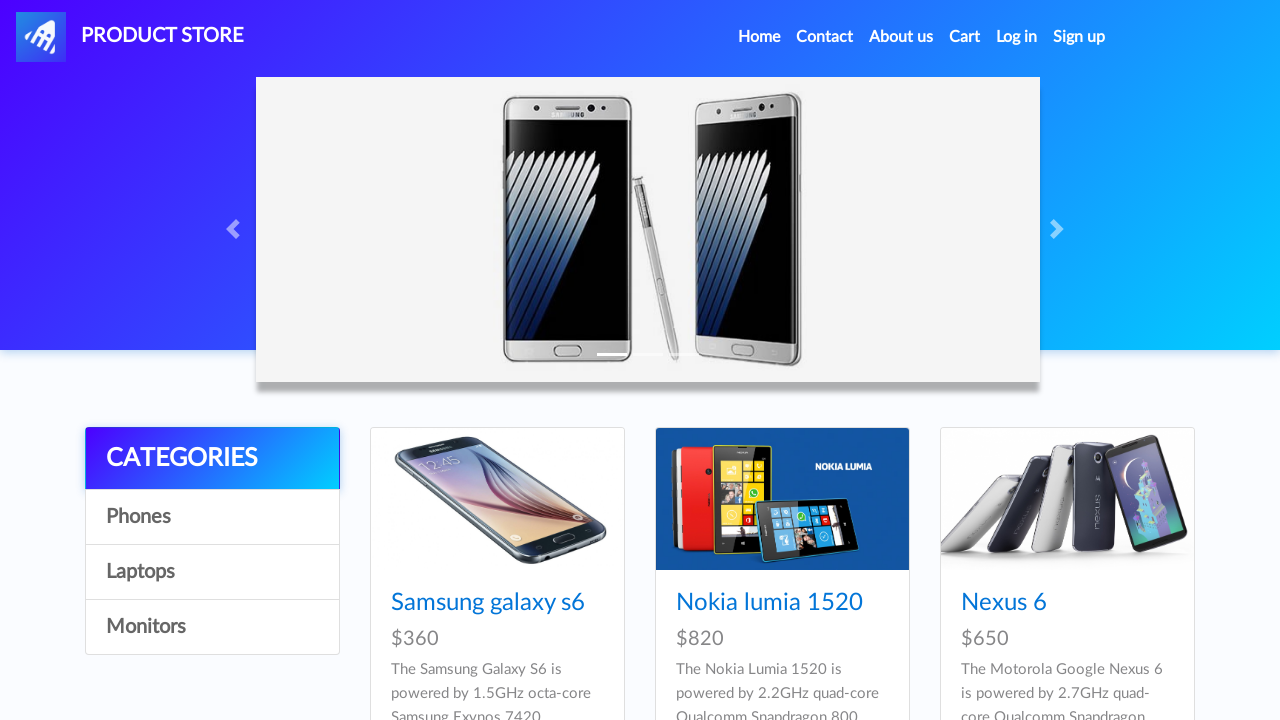